Tests a text box form by filling in name, email, current address, and permanent address fields, then submitting the form and verifying the output displays the entered information.

Starting URL: https://demoqa.com/text-box

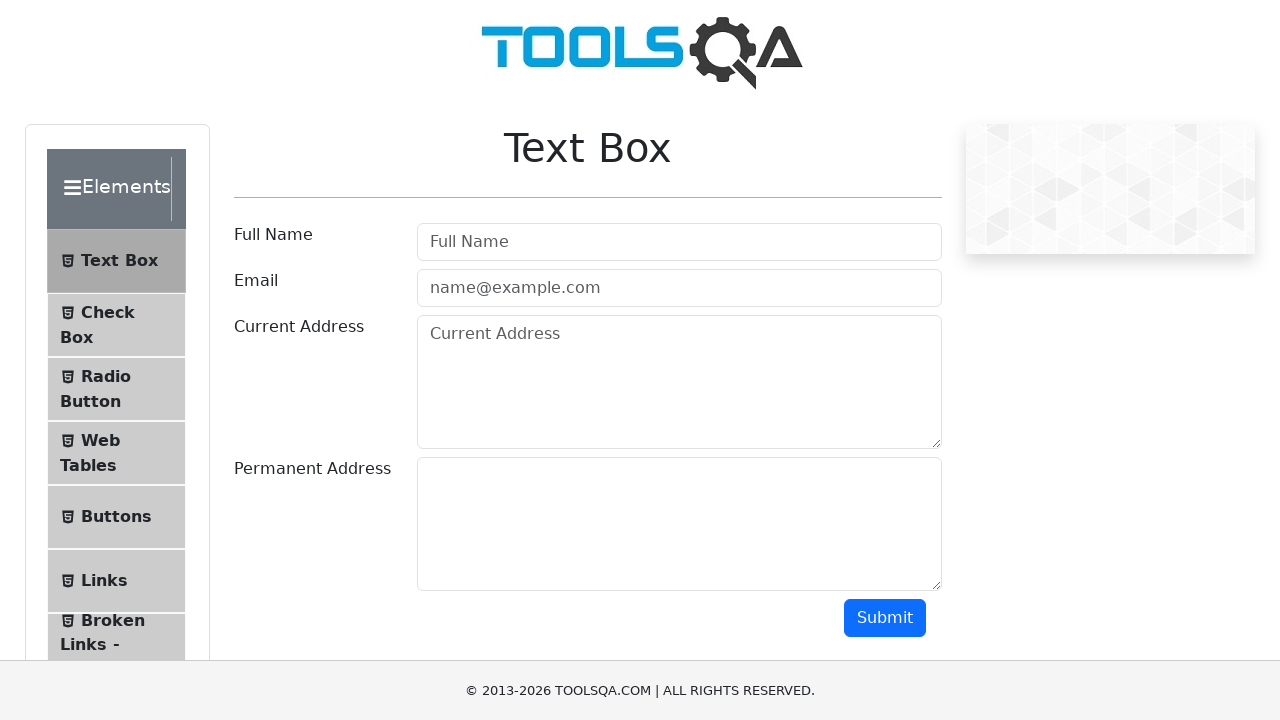

Filled username field with 'johnsmith42' on #userName
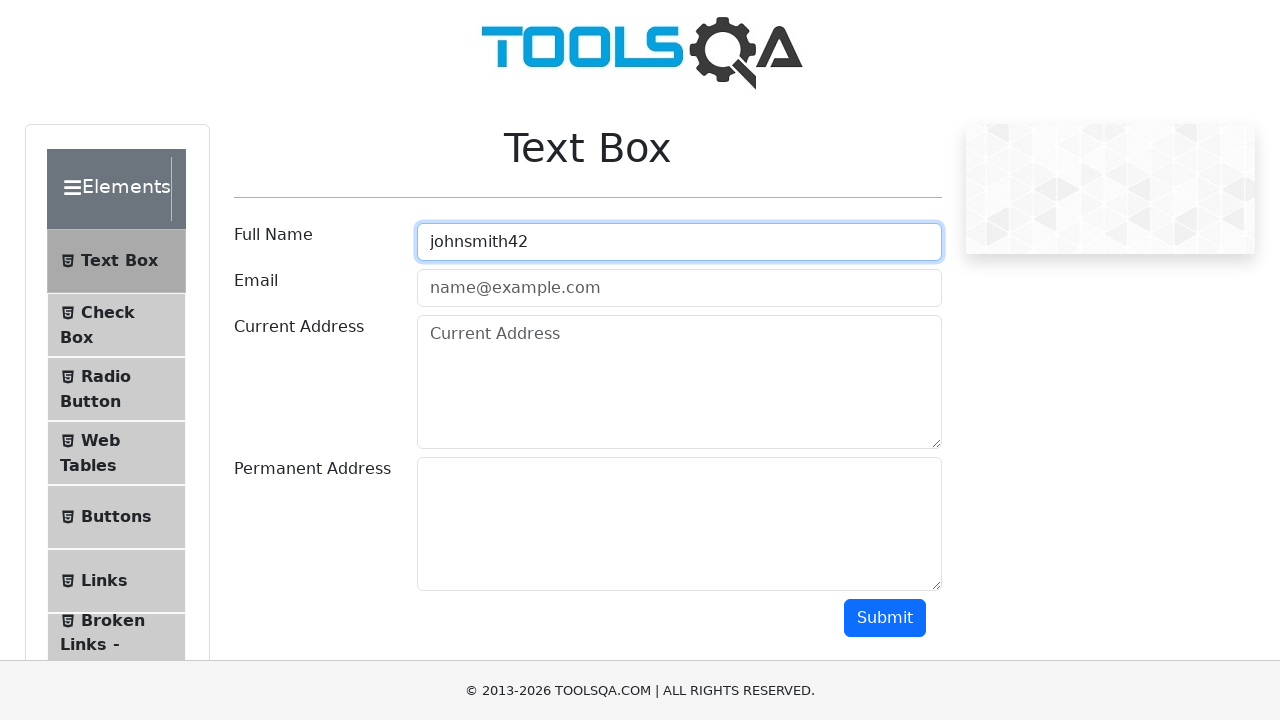

Clicked on email field at (679, 288) on input.mr-sm-2[placeholder='name@example.com']
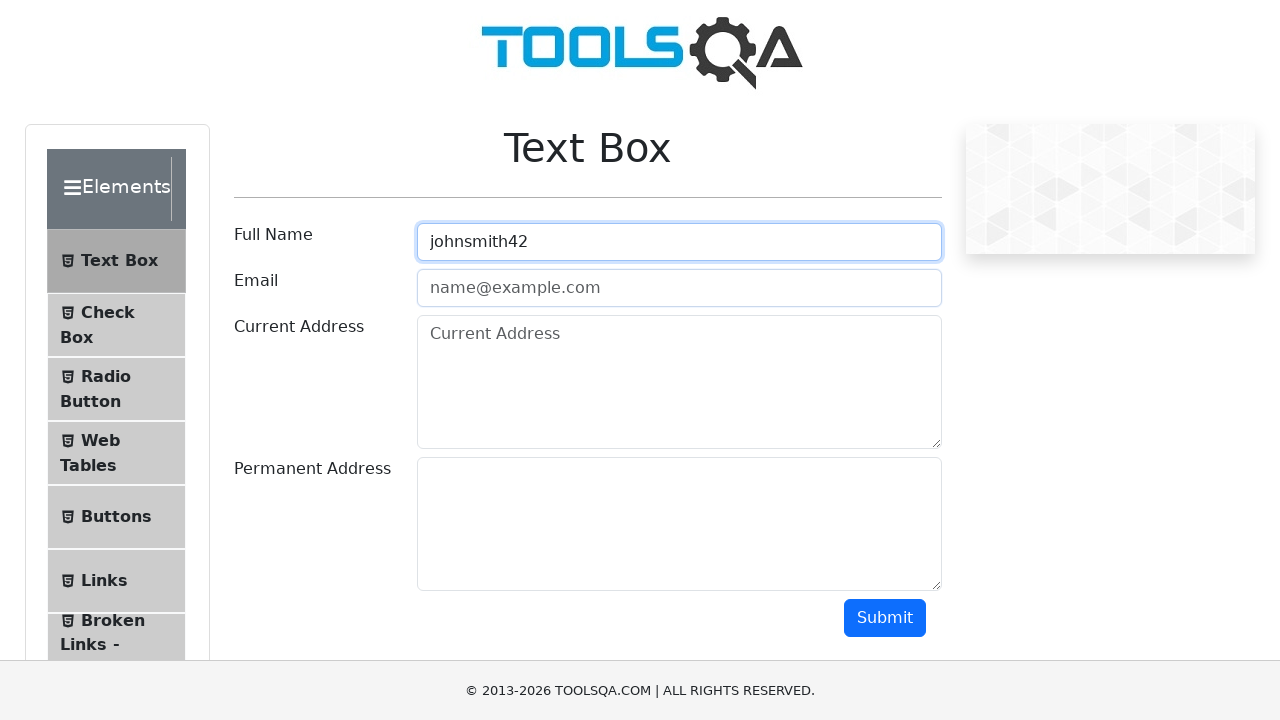

Filled email field with 'johnsmith42@example.com' on input.mr-sm-2[placeholder='name@example.com']
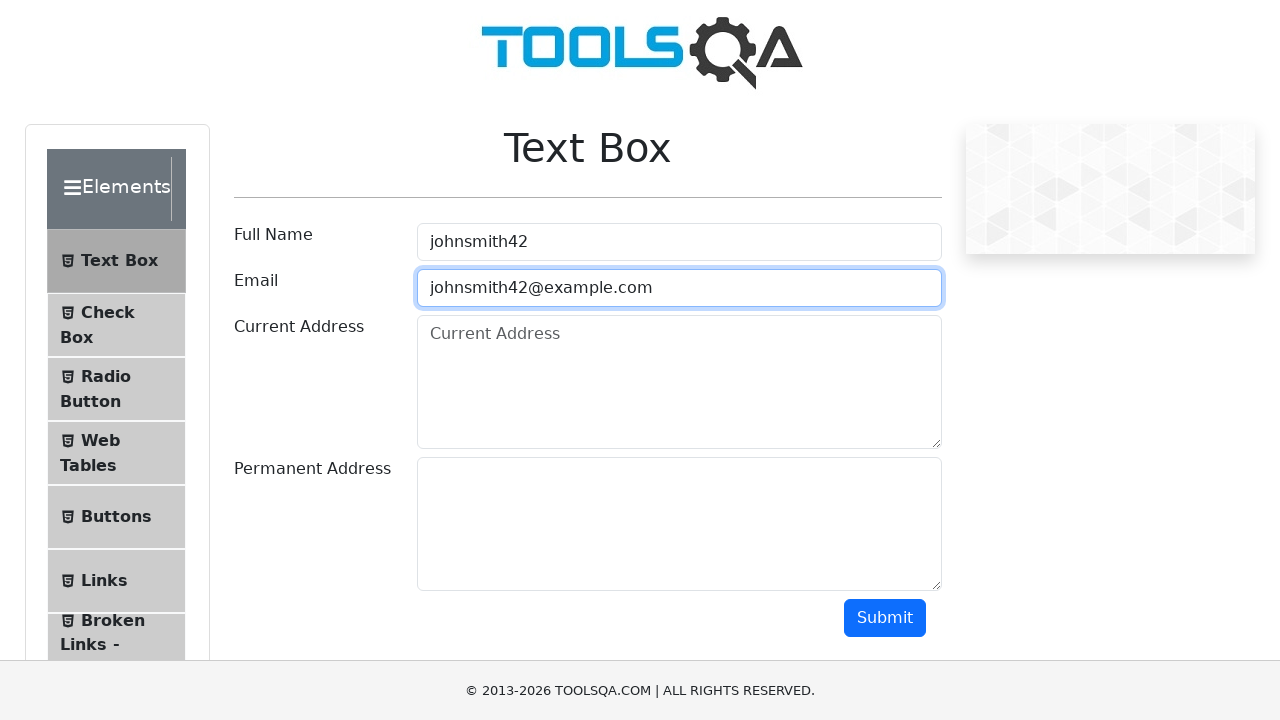

Filled current address field with '123 Main Street, New York, USA' on .form-control[placeholder='Current Address']
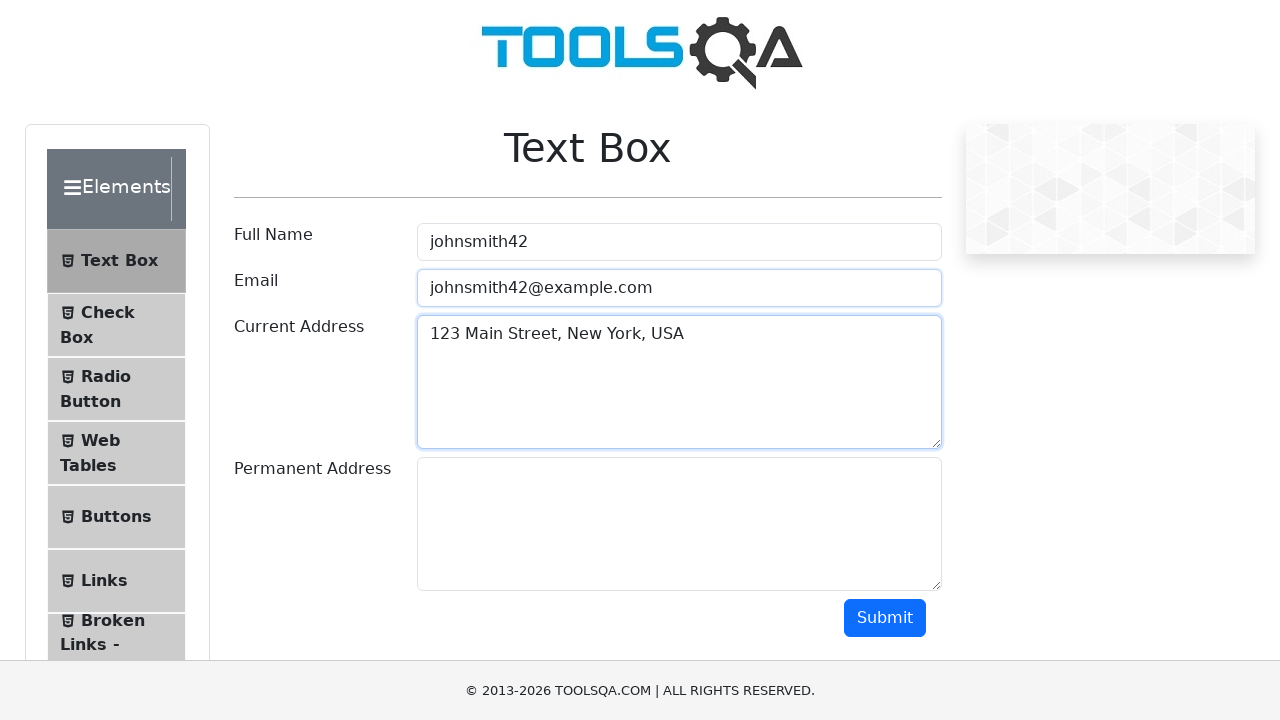

Filled permanent address field with '456 Oak Avenue, Los Angeles, USA' on #permanentAddress
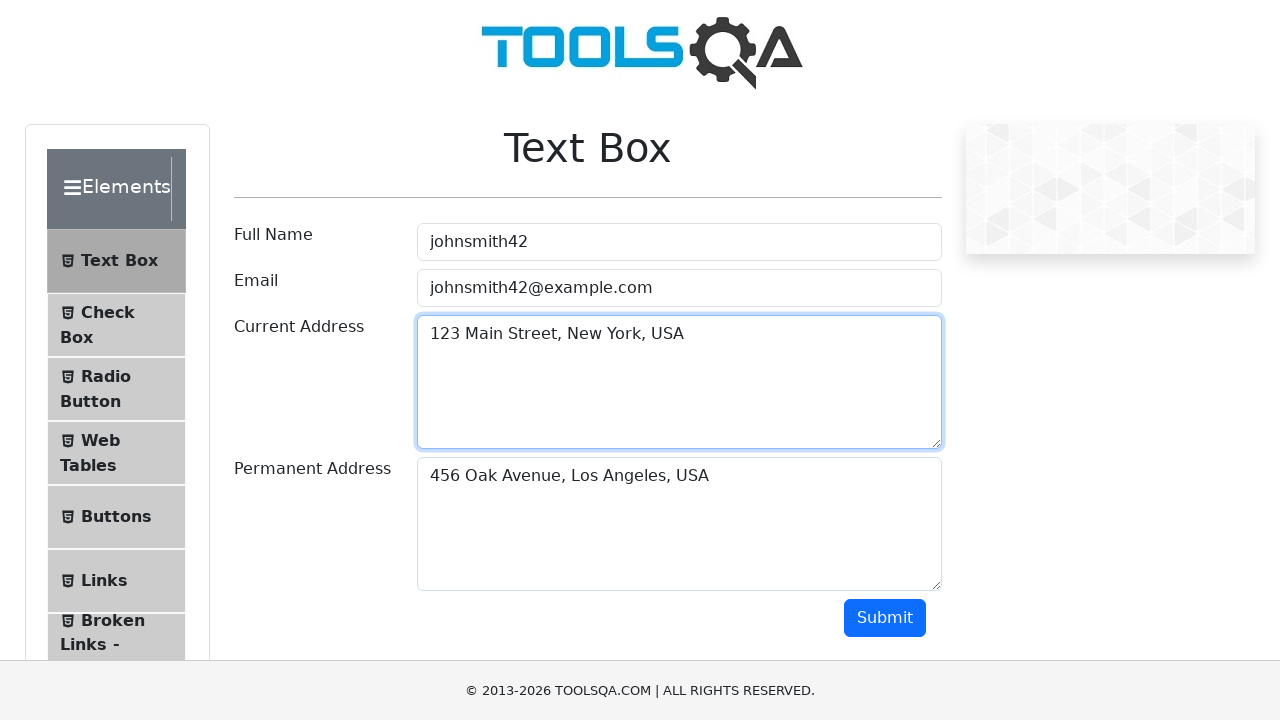

Clicked submit button to submit the form at (885, 618) on xpath=//div/button[@id='submit']
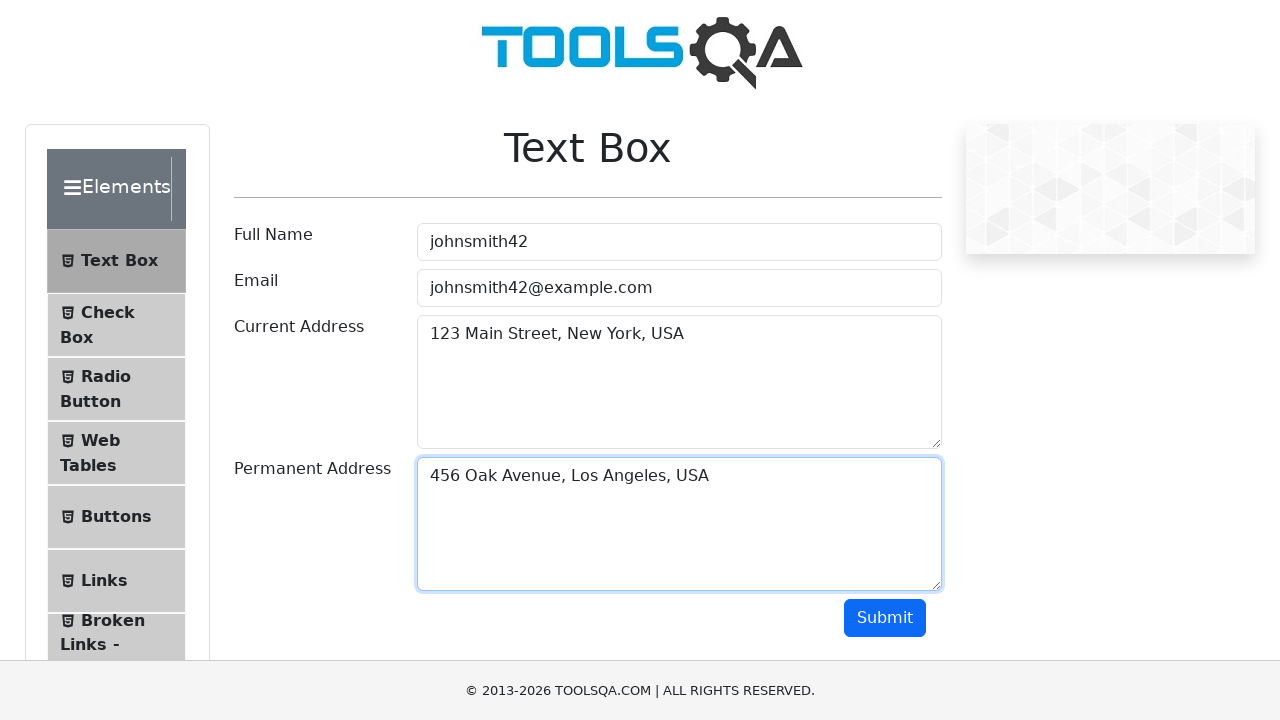

Form output name field appeared
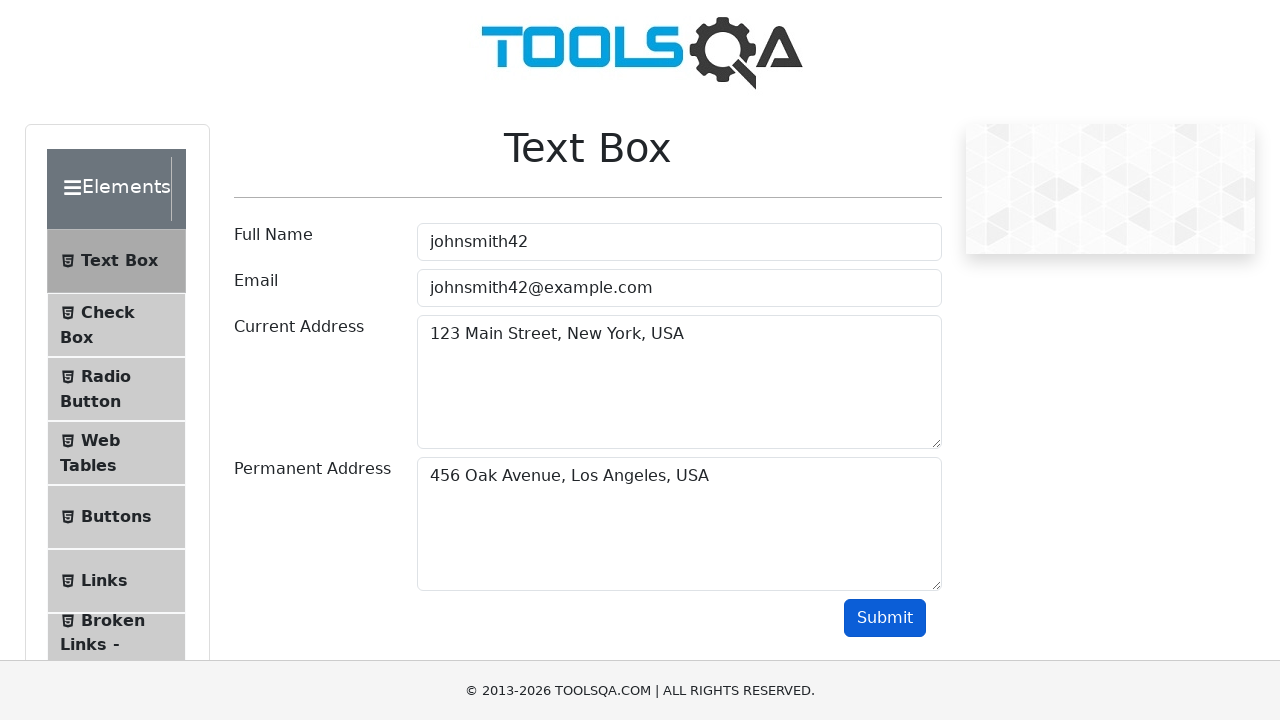

Form output email field appeared
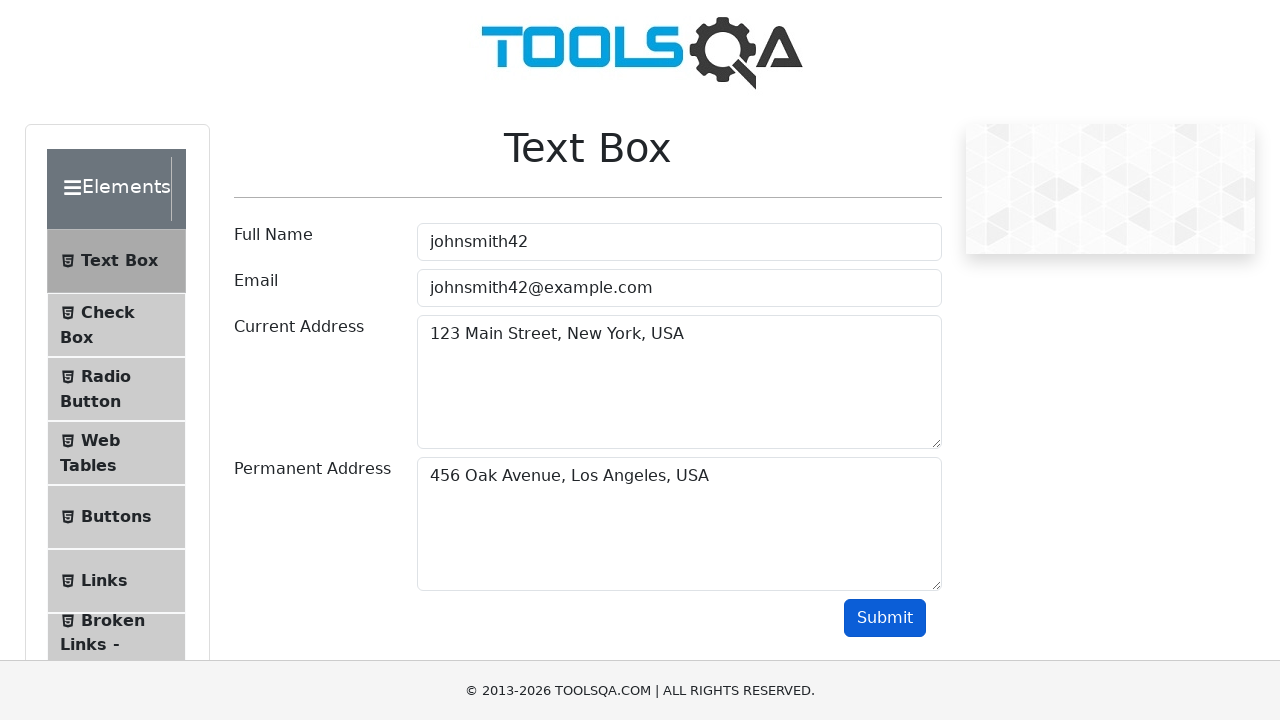

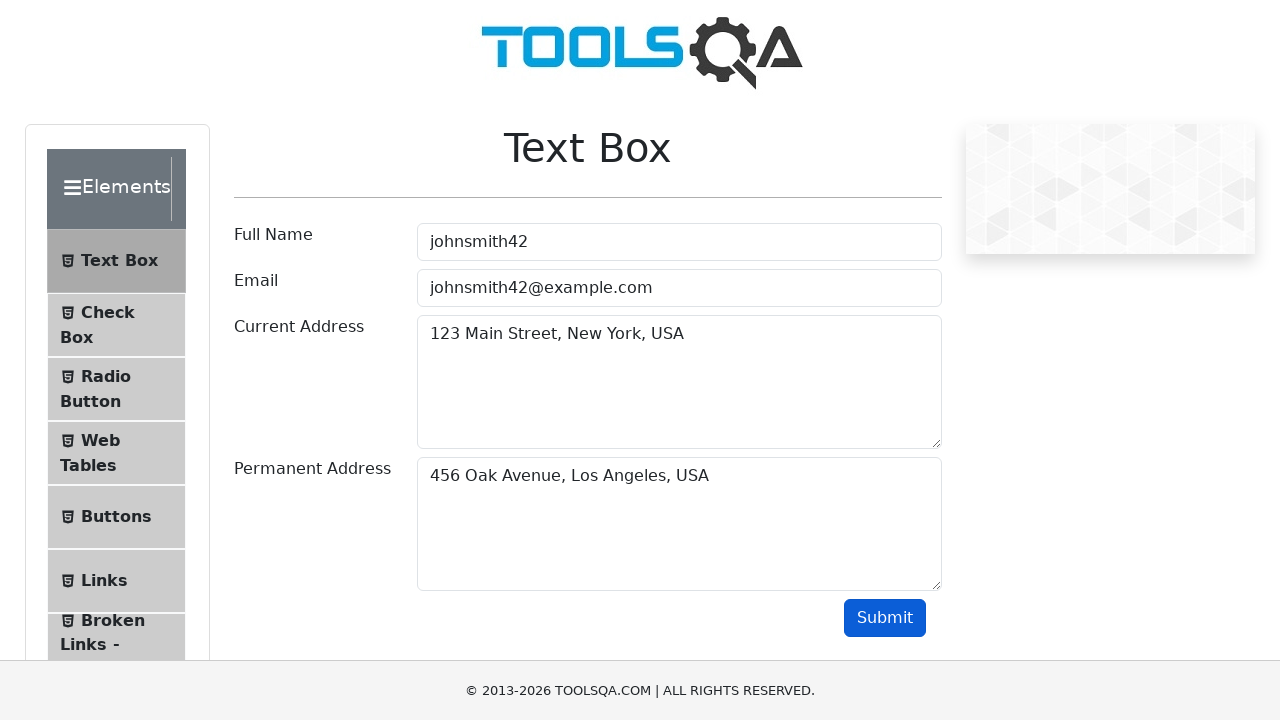